Tests explicit wait with lambda function by clicking reveal button and waiting for element to be displayed before typing

Starting URL: https://www.selenium.dev/selenium/web/dynamic.html

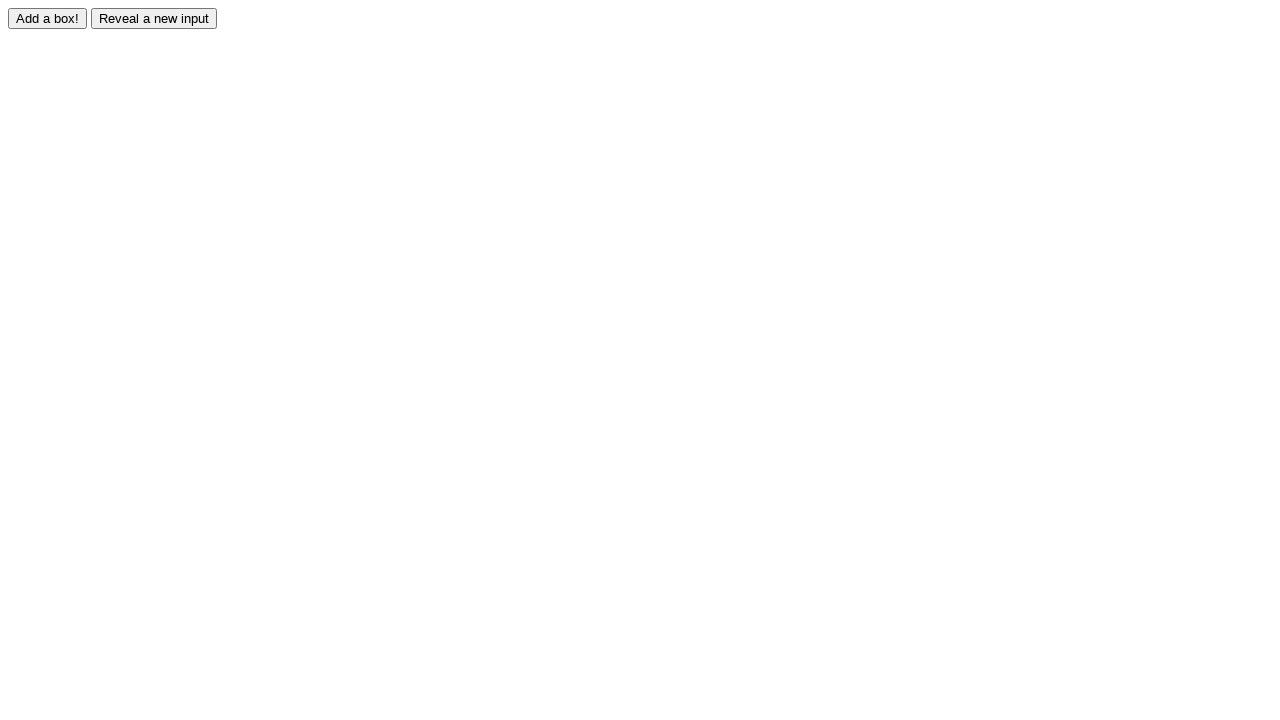

Clicked reveal button to show hidden input at (154, 18) on #reveal
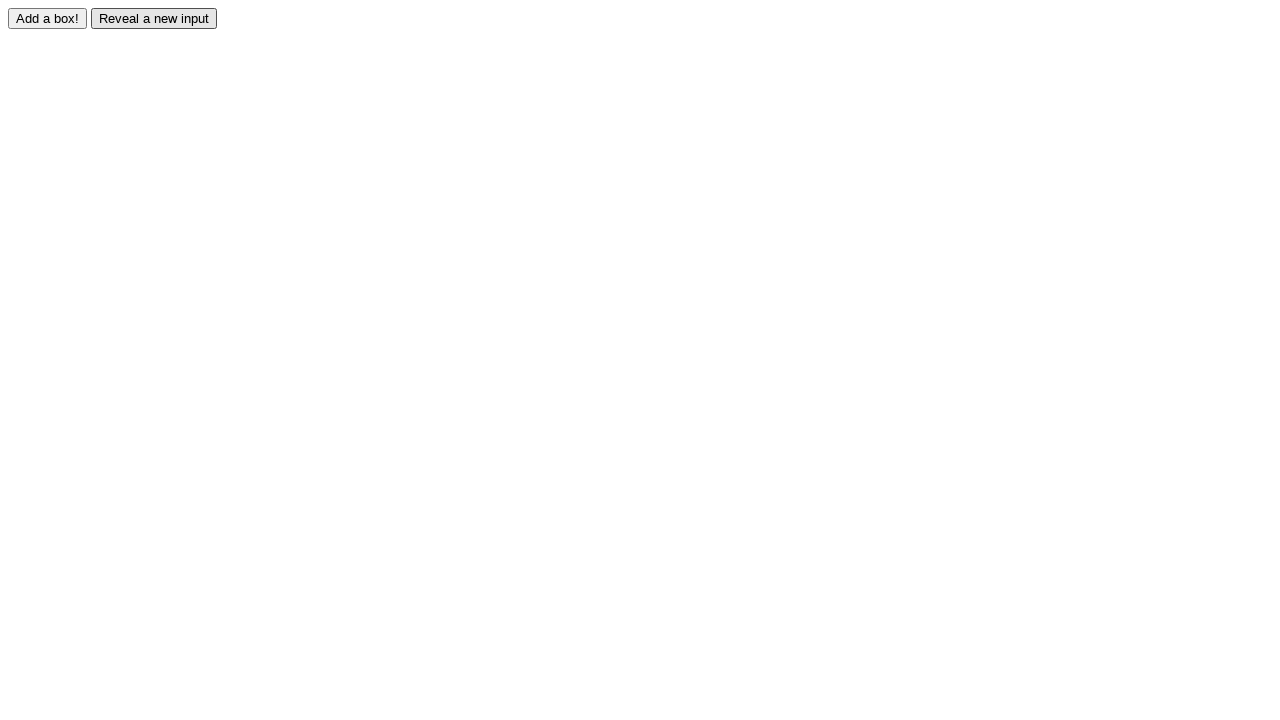

Waited for revealed input element to become visible
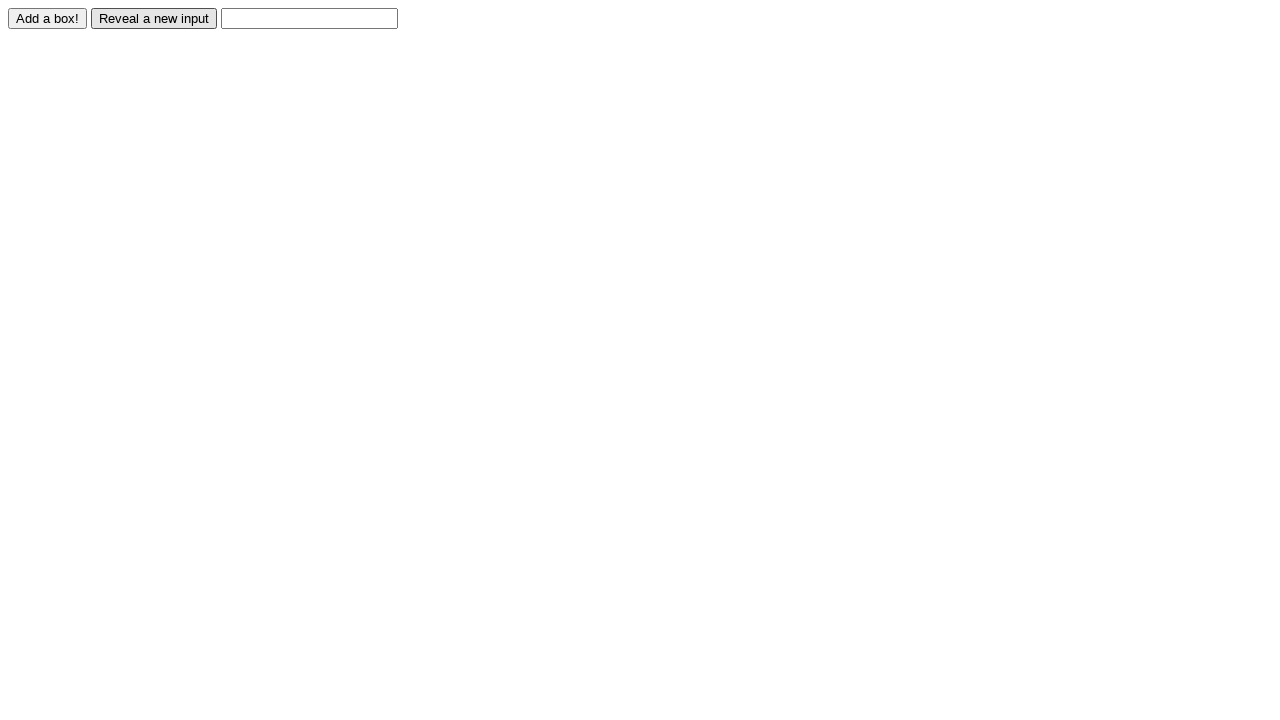

Filled revealed input field with 'testing' on #revealed
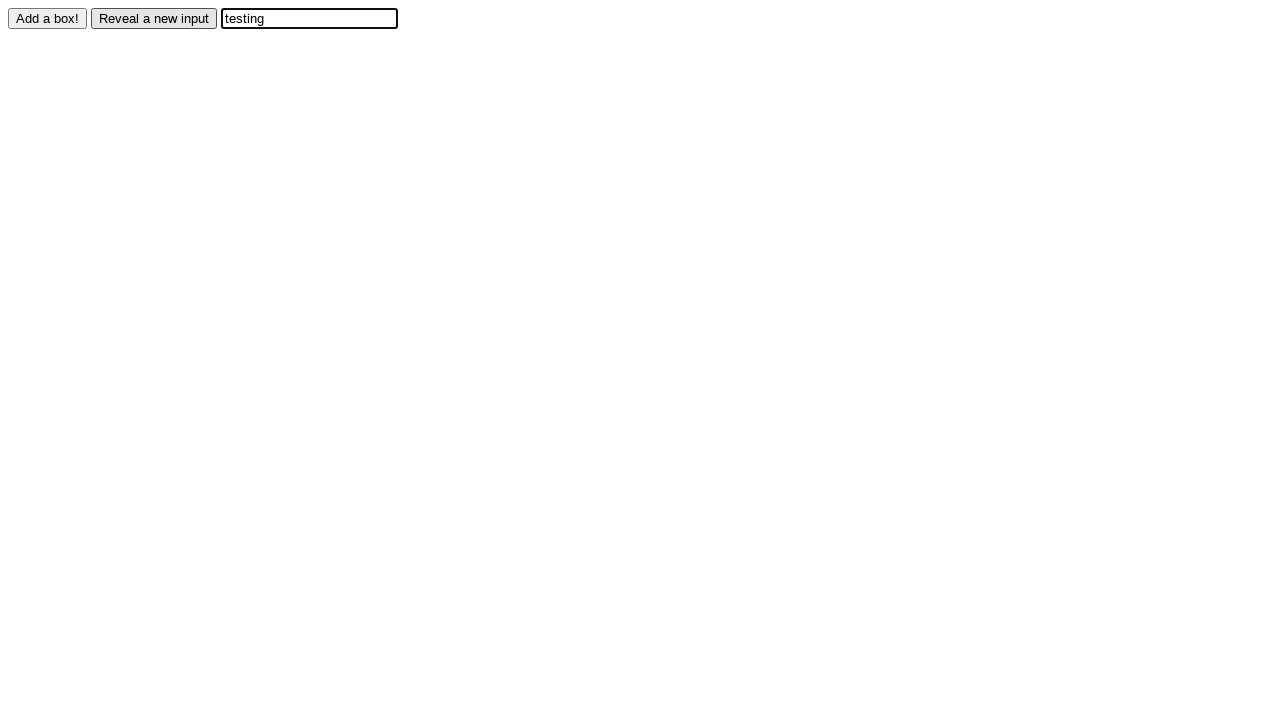

Asserted that revealed input contains expected value 'testing'
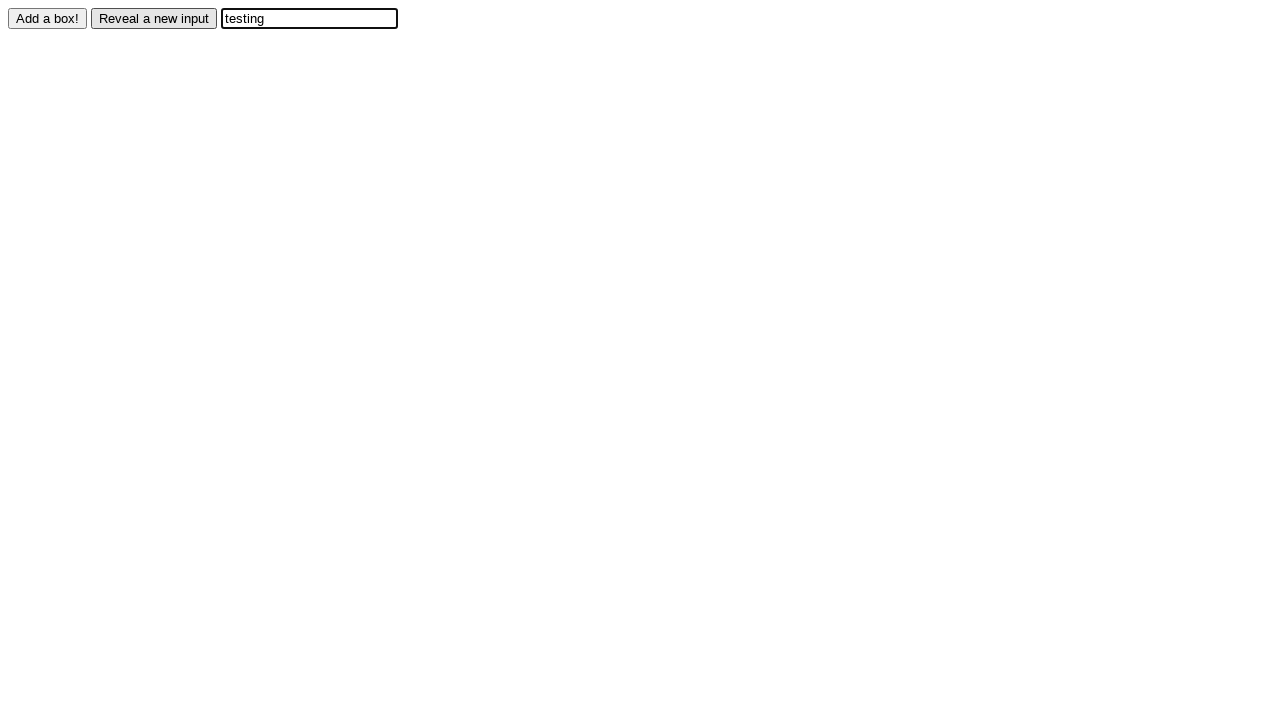

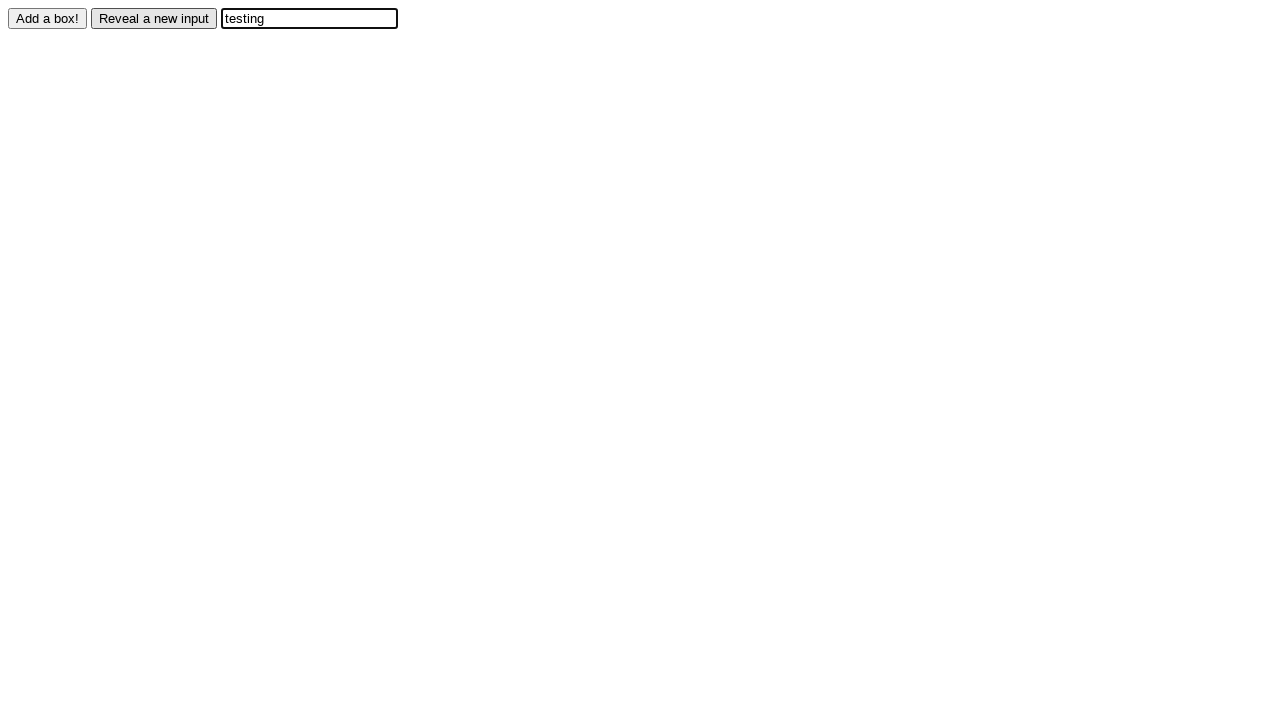